Navigates to the LIC India customer portal homepage

Starting URL: https://licindia.in/Home-(1)/Customer-Portal

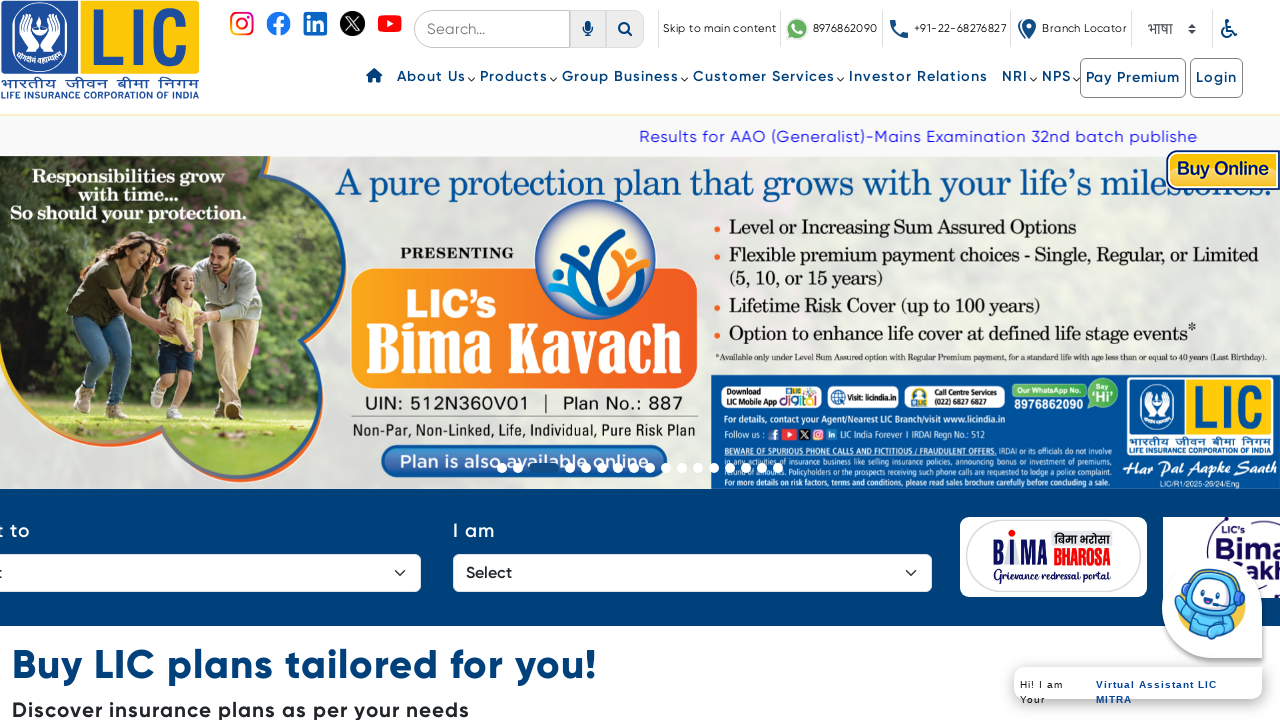

Waited for LIC India customer portal homepage to fully load (networkidle)
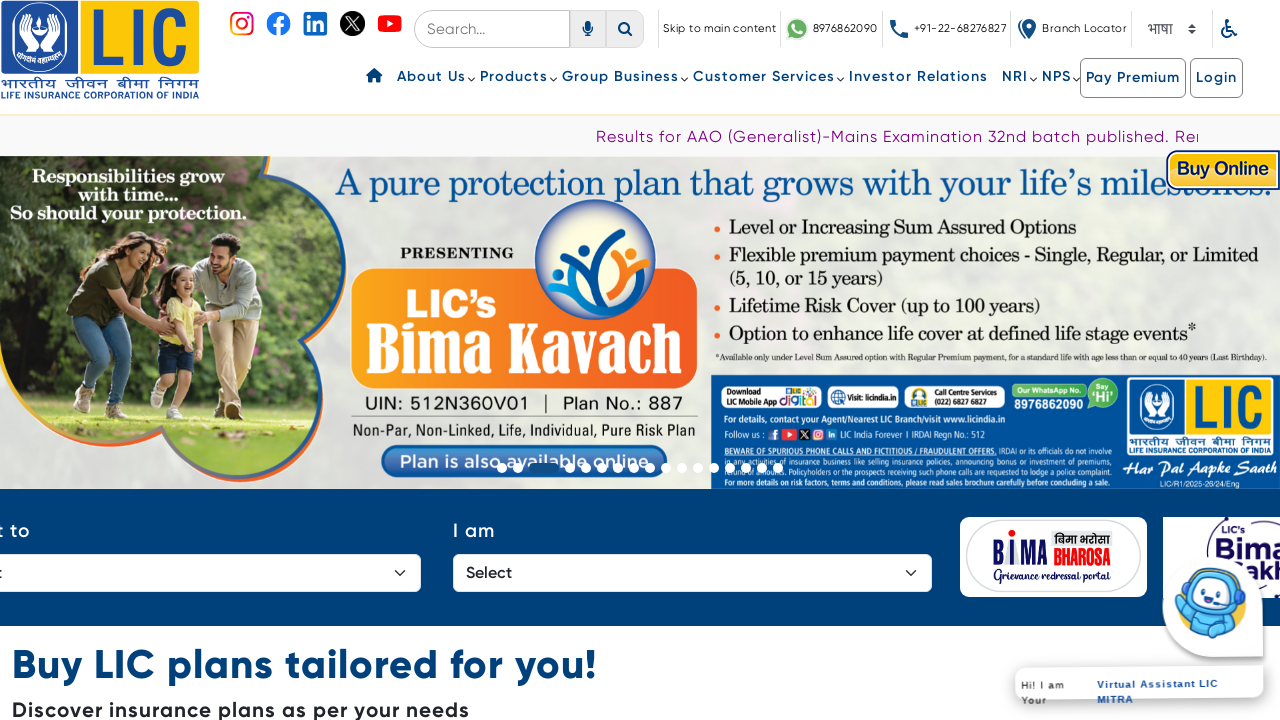

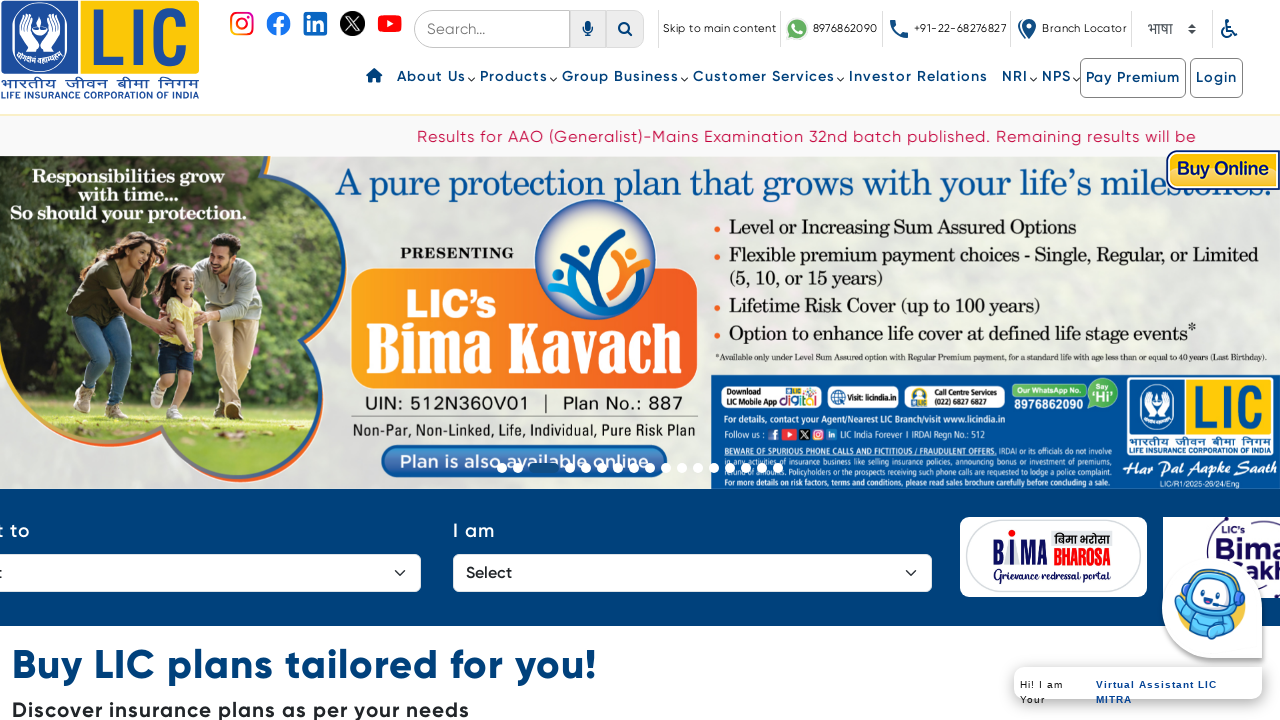